Tests a practice form submission by filling out name, email, password, checkbox, gender dropdown, radio button, and birthday fields, then submitting the form and verifying the success message appears.

Starting URL: https://www.rahulshettyacademy.com/angularpractice/

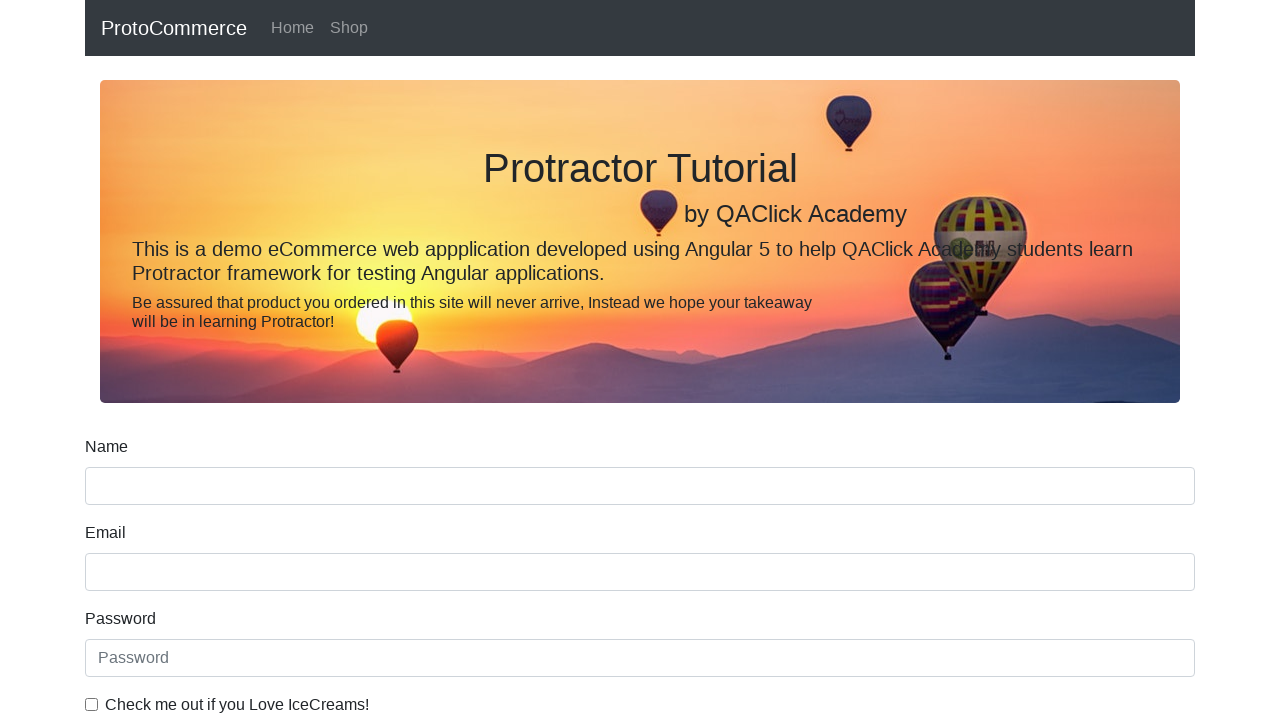

Filled name field with 'DJD' on input[name='name']
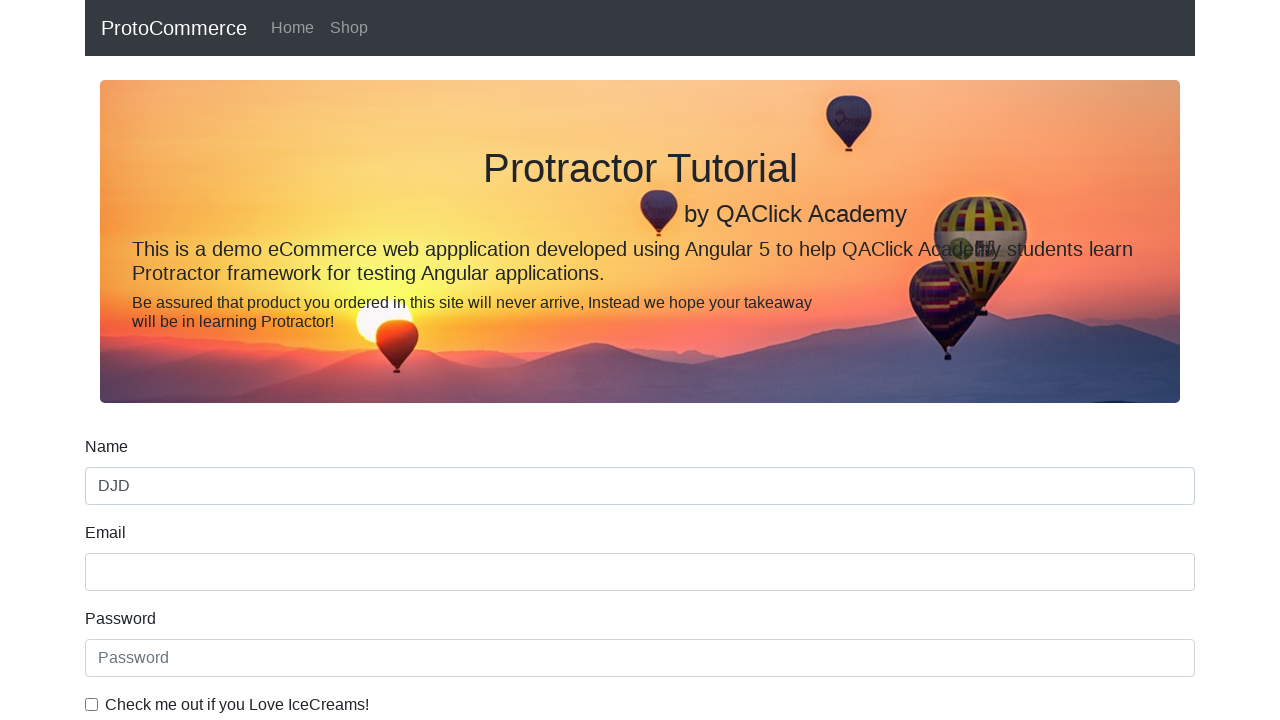

Filled email field with 'DJD@test.com' on input[name='email']
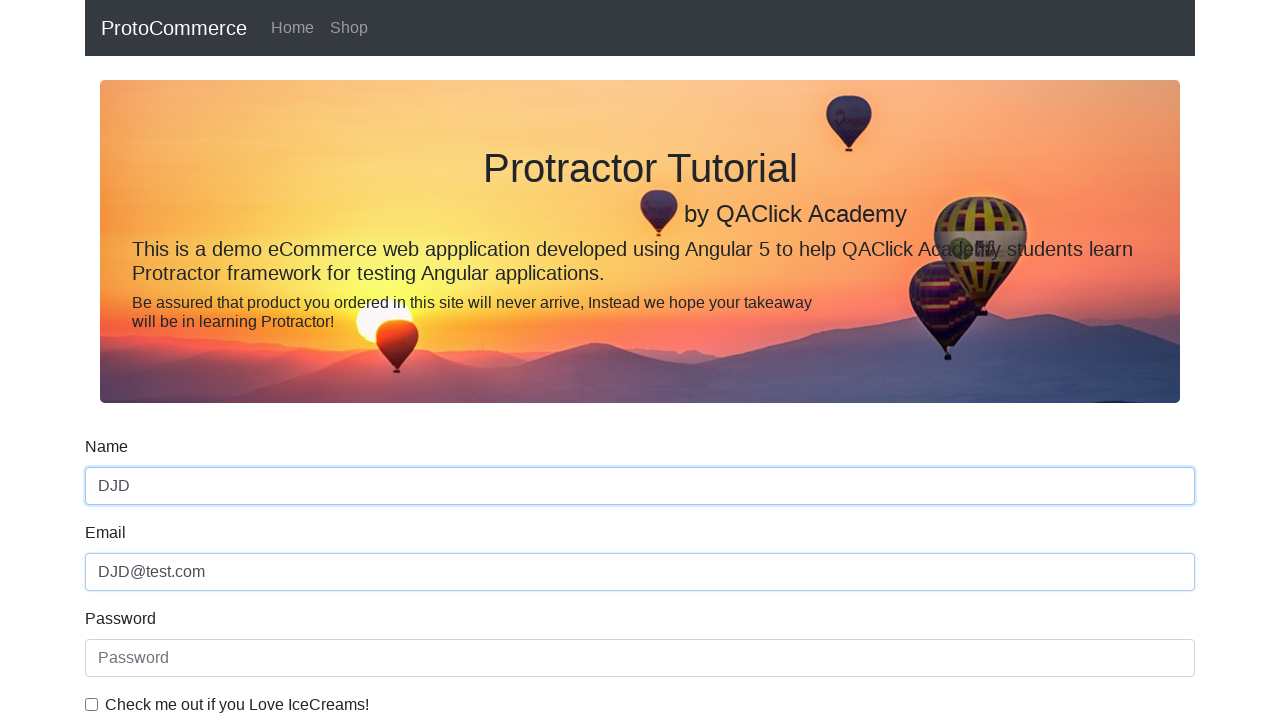

Filled password field with 'DJD password' on input#exampleInputPassword1
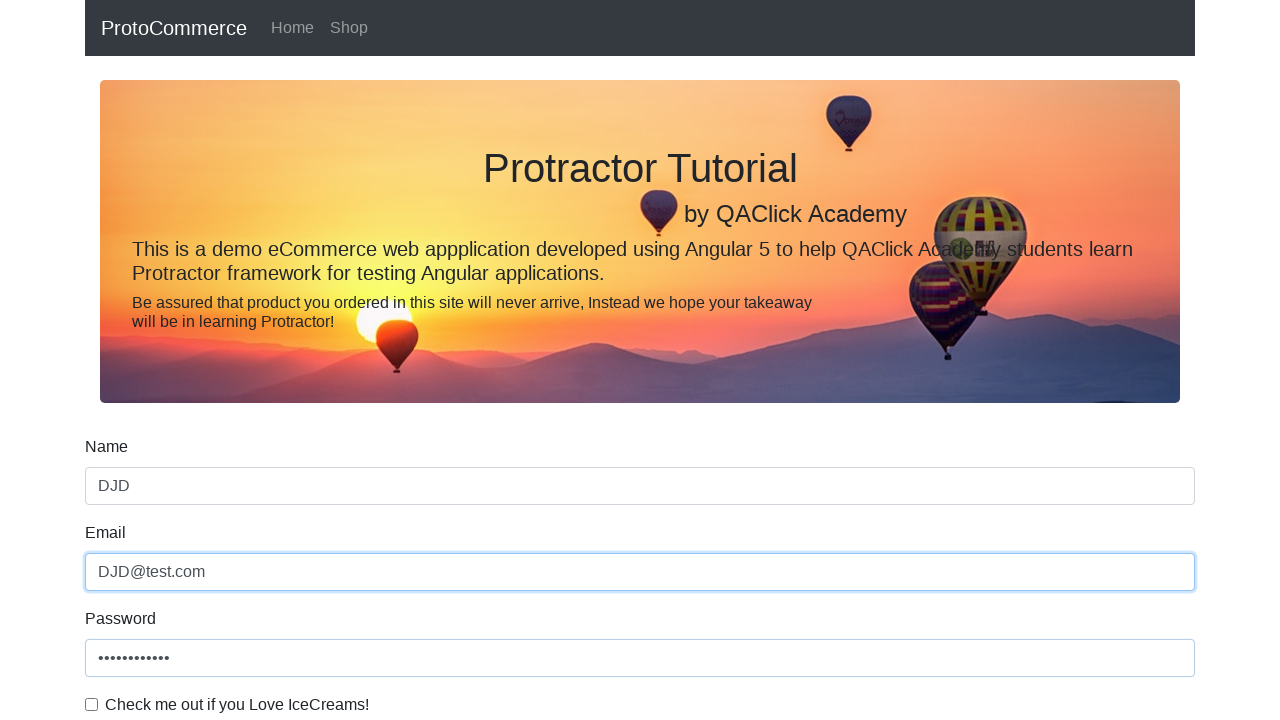

Checked the example checkbox at (92, 704) on input#exampleCheck1
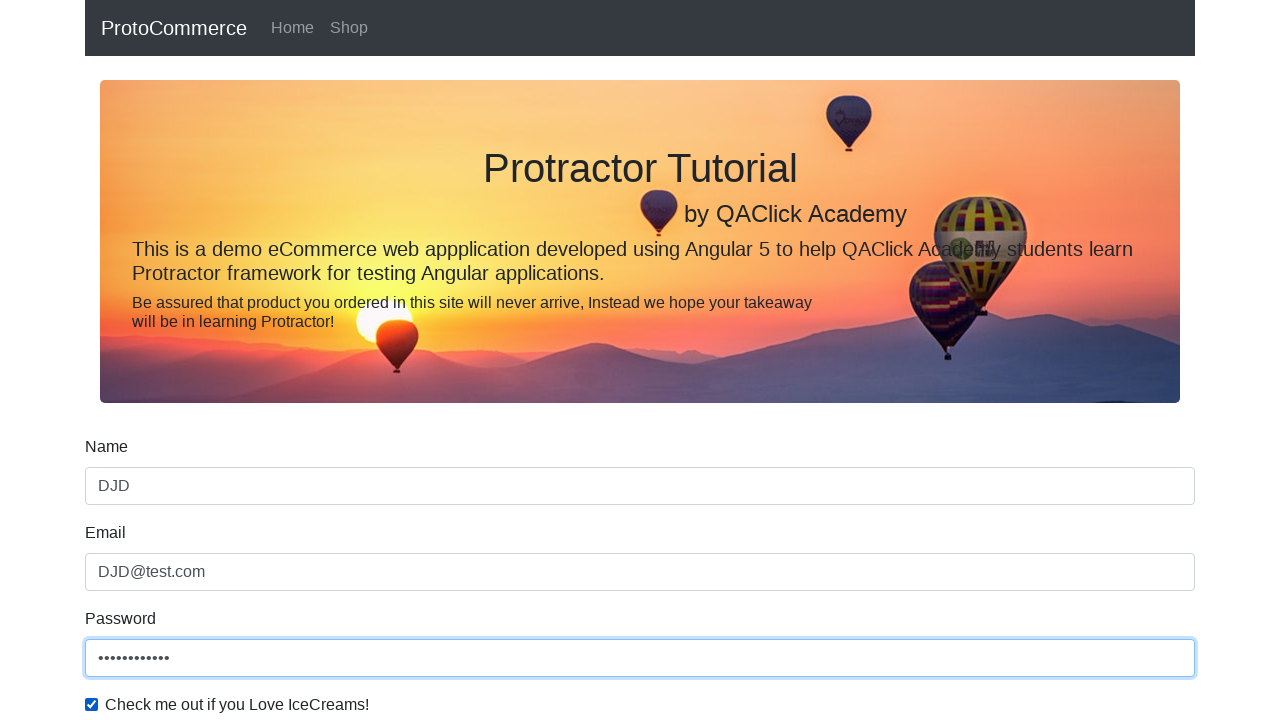

Selected gender dropdown option (Female) on select#exampleFormControlSelect1
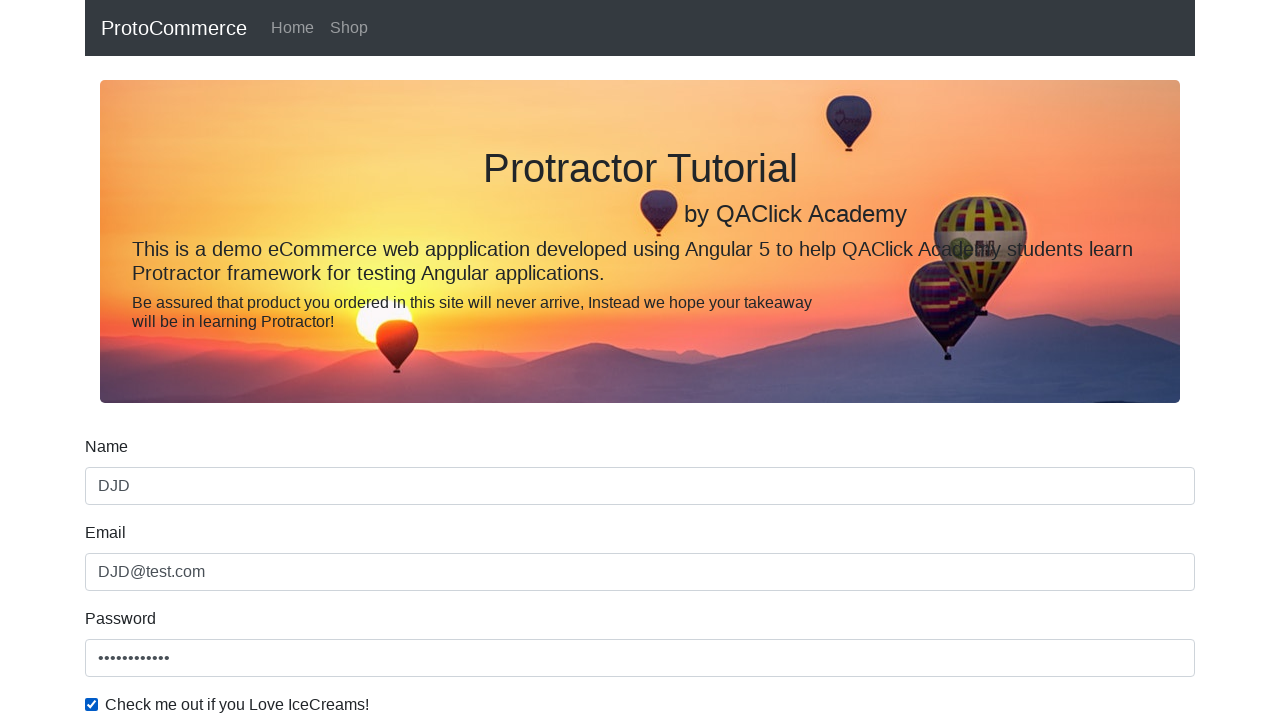

Selected radio button option1 at (238, 360) on input[value='option1']
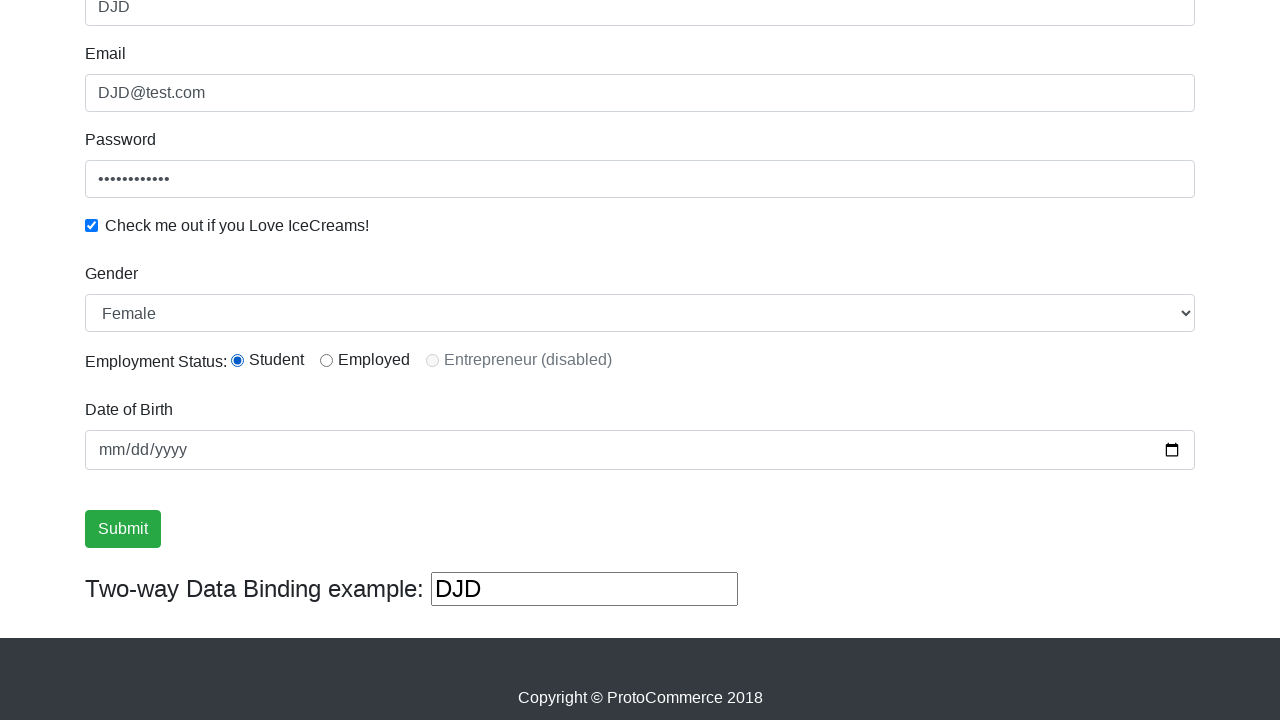

Filled birthday field with '1990-01-09' on input[name='bday']
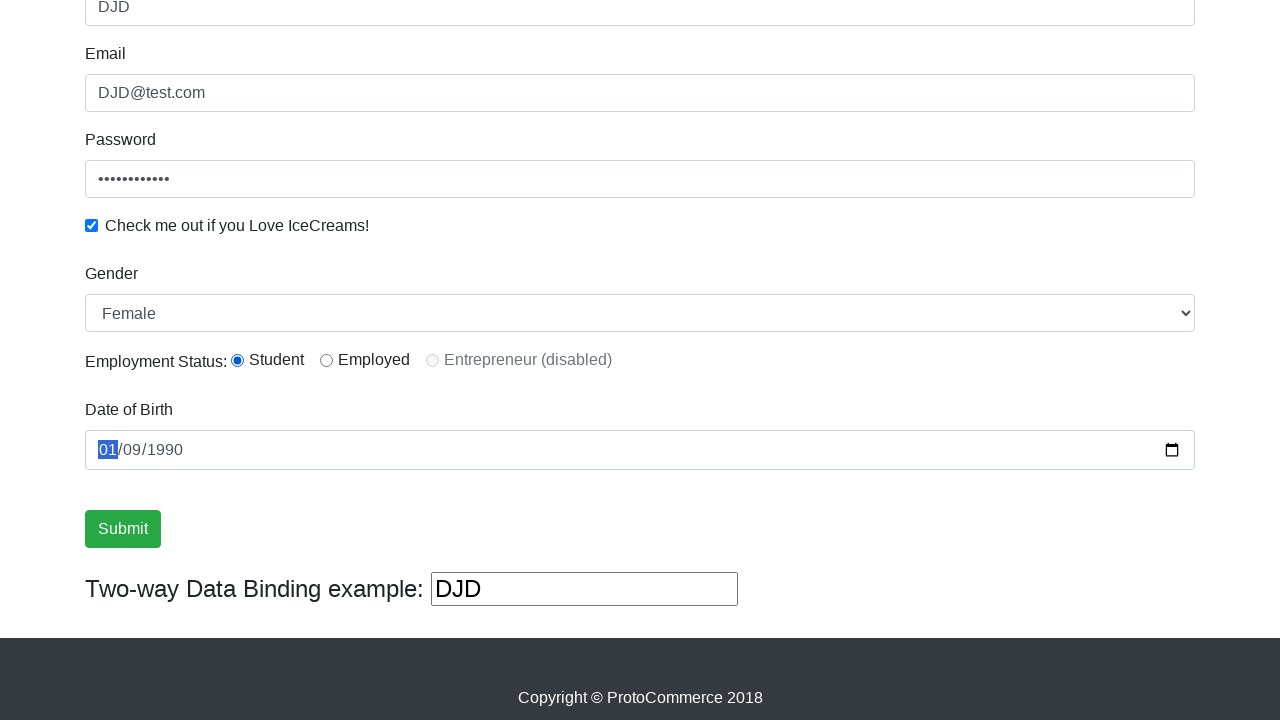

Clicked Submit button to submit the form at (123, 529) on input[value='Submit']
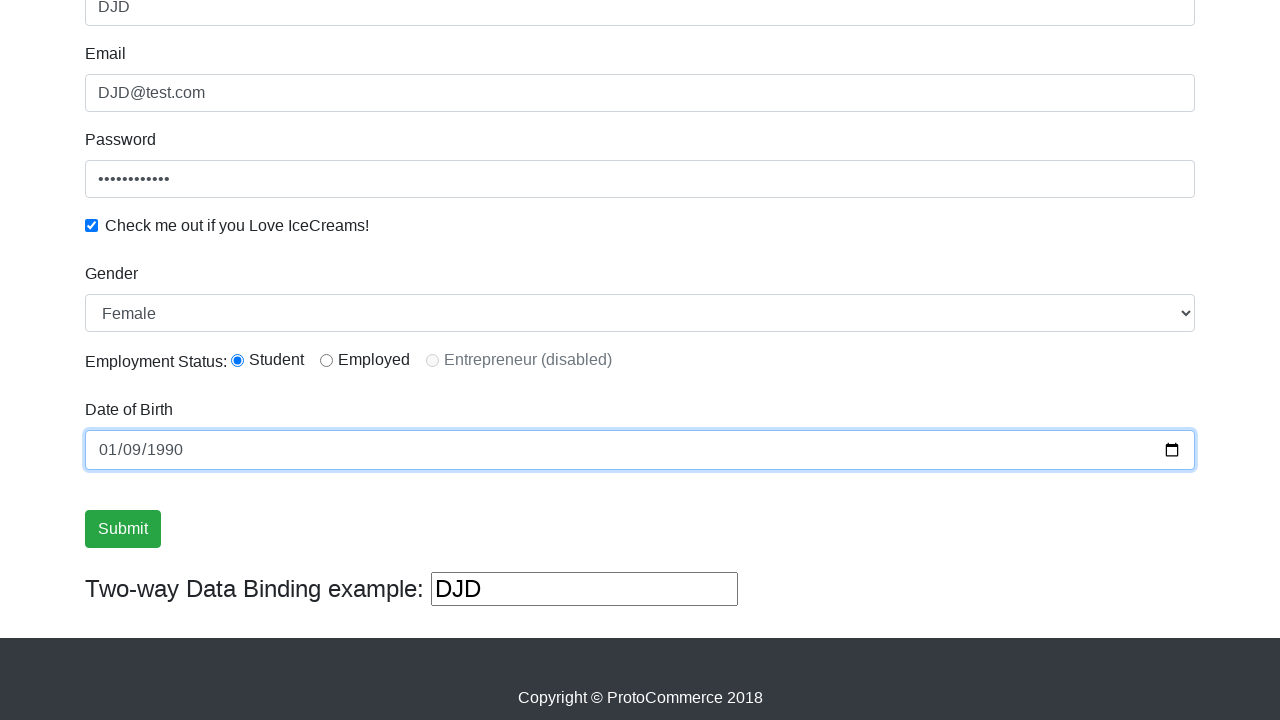

Success message appeared after form submission
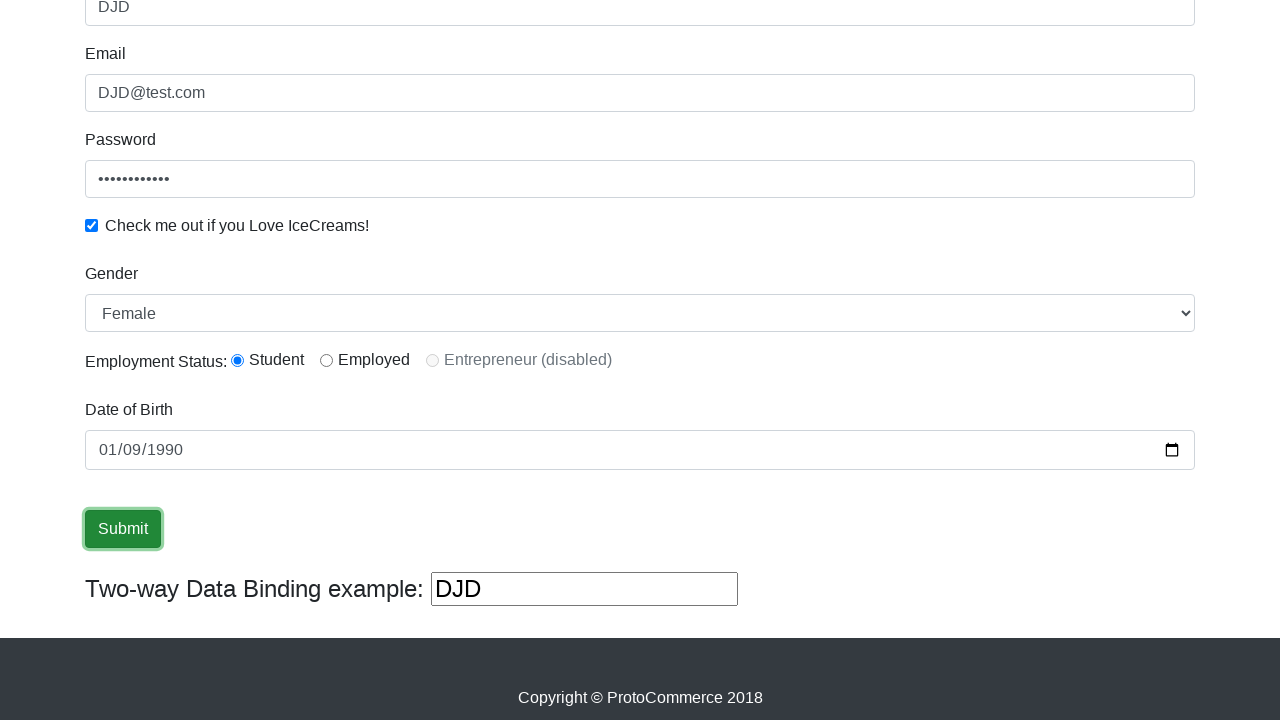

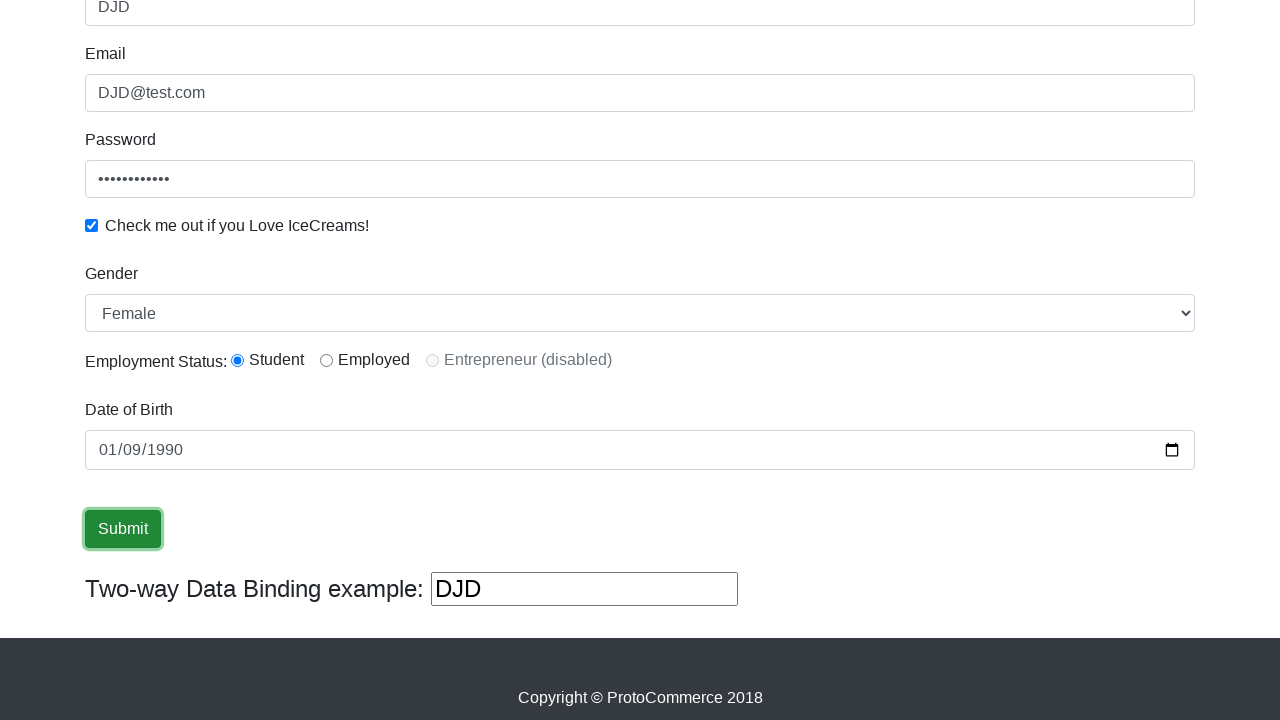